Tests handling a JavaScript prompt dialog by clicking a button to trigger it, entering text into the prompt, and accepting it.

Starting URL: http://only-testing-blog.blogspot.com/2013/11/new-test.html

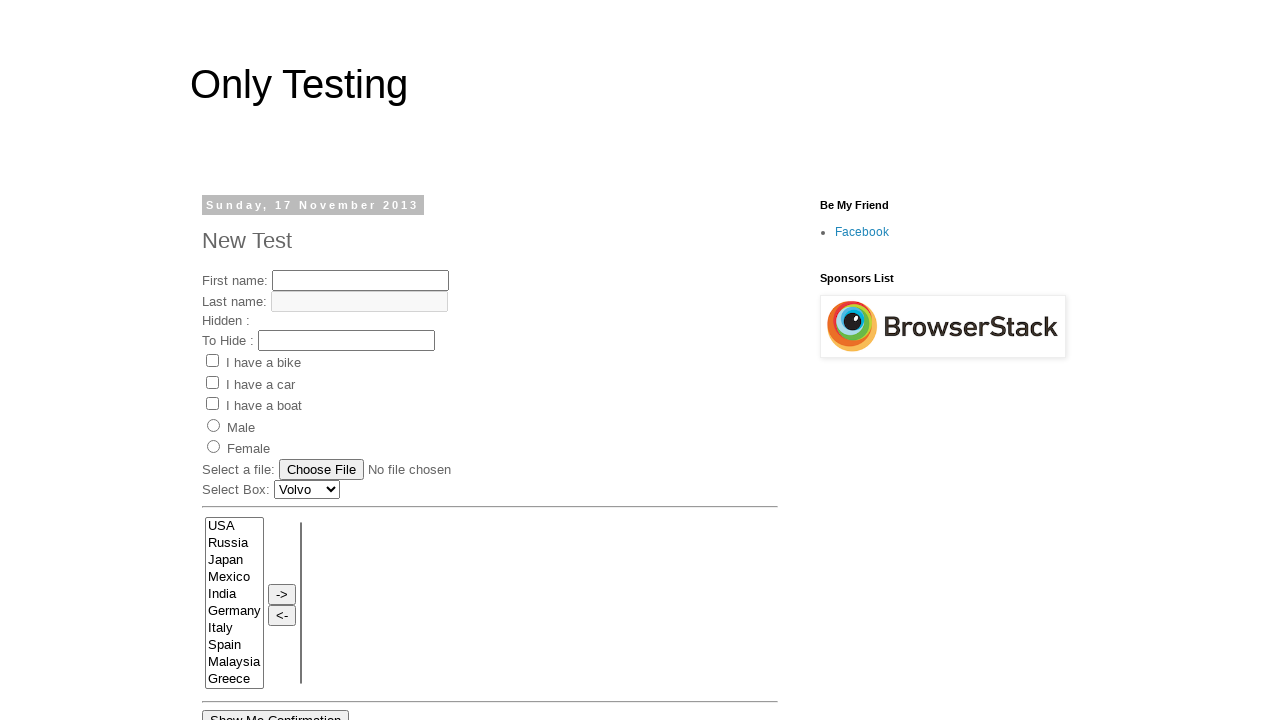

Set up dialog handler to manage JavaScript prompt
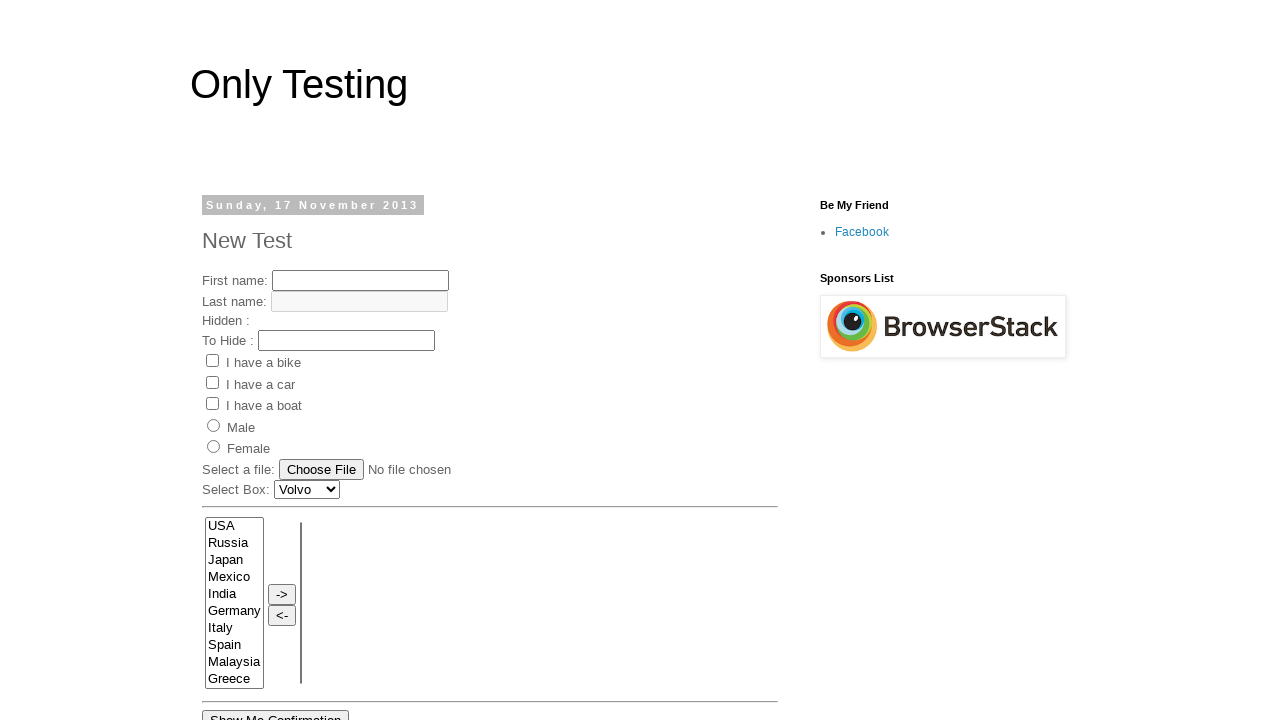

Clicked button to trigger JavaScript prompt dialog at (364, 360) on xpath=//button[text()='Show Me Prompt']
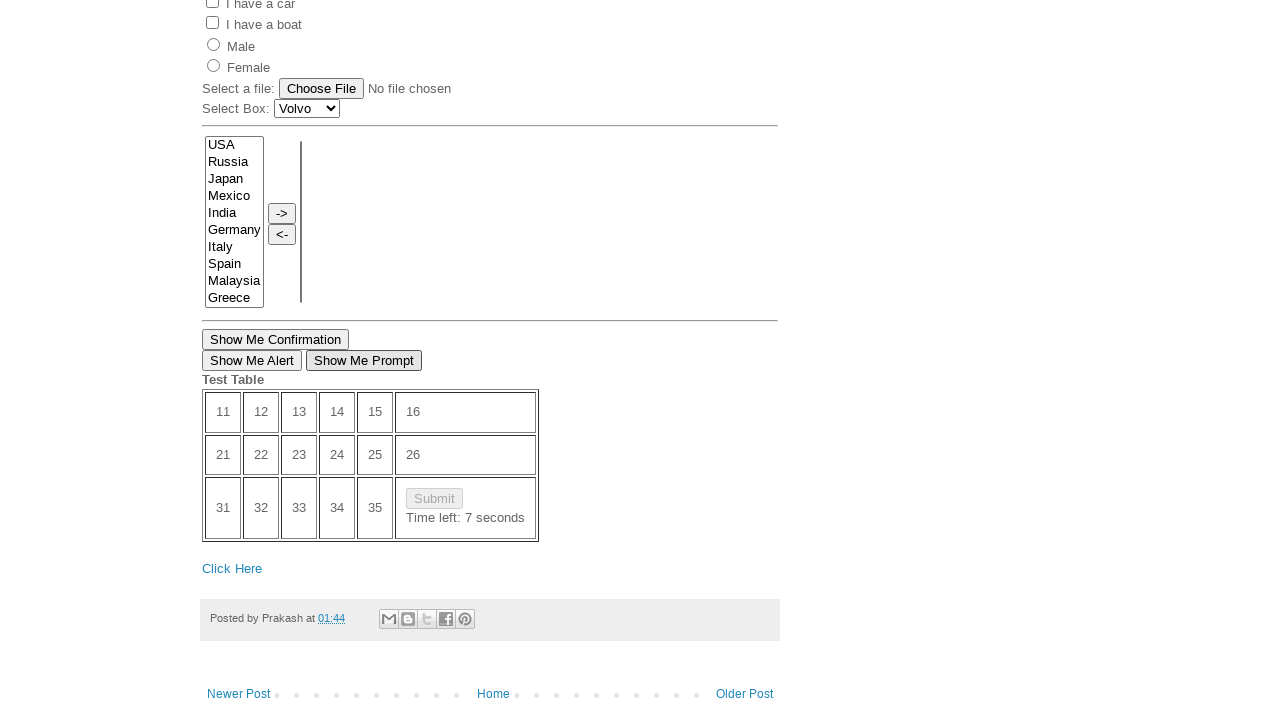

Waited for dialog interaction to complete
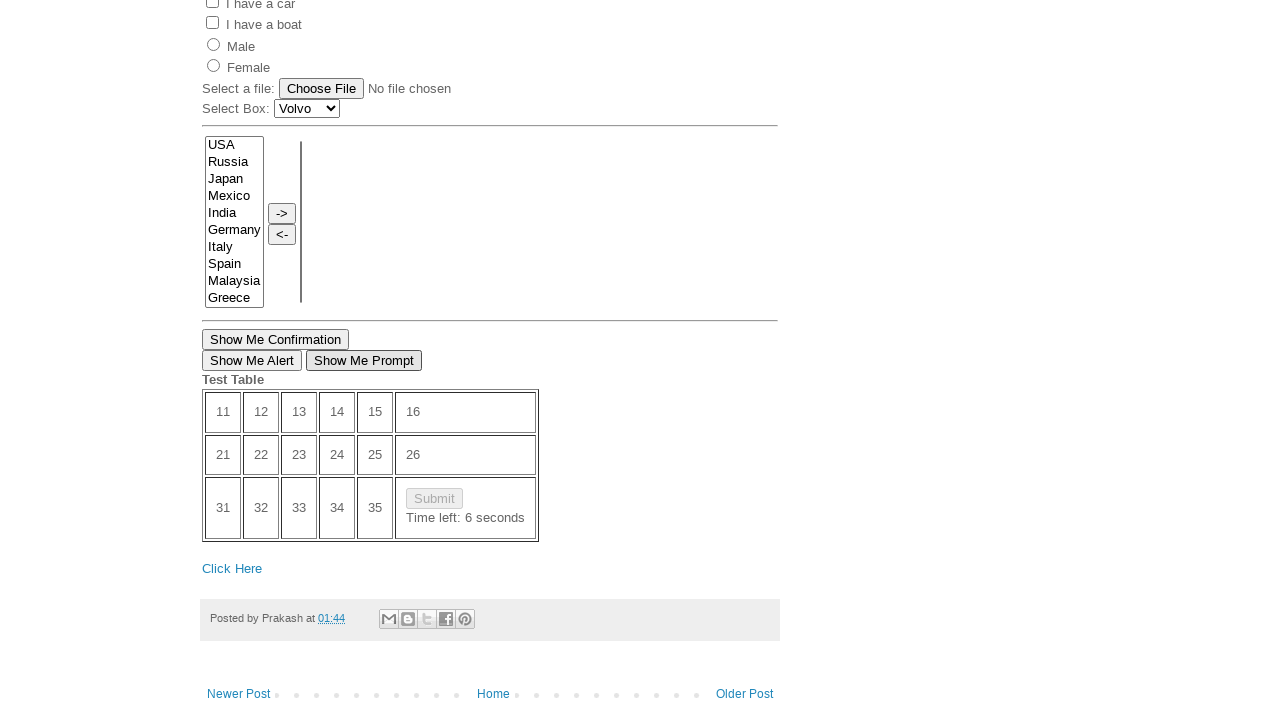

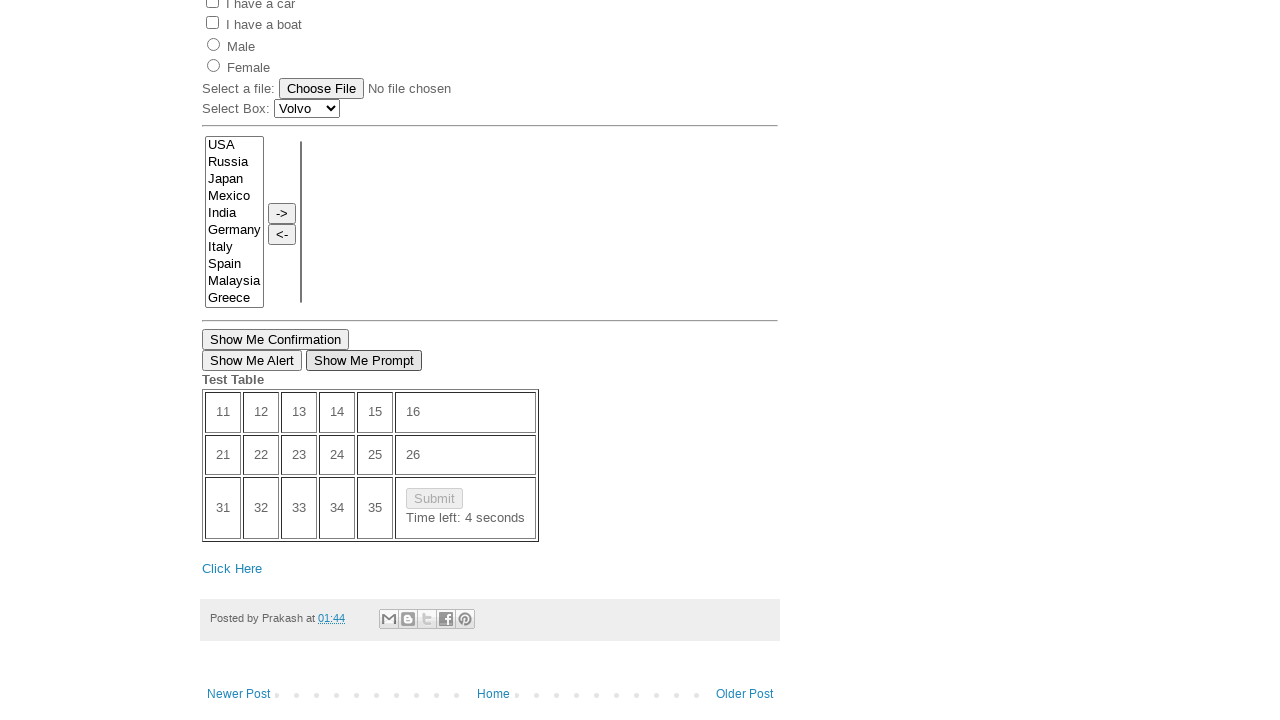